Tests a simple form by entering a message in a text field, clicking a button to display it, and verifying the message is shown correctly

Starting URL: https://www.lambdatest.com/selenium-playground/simple-form-demo

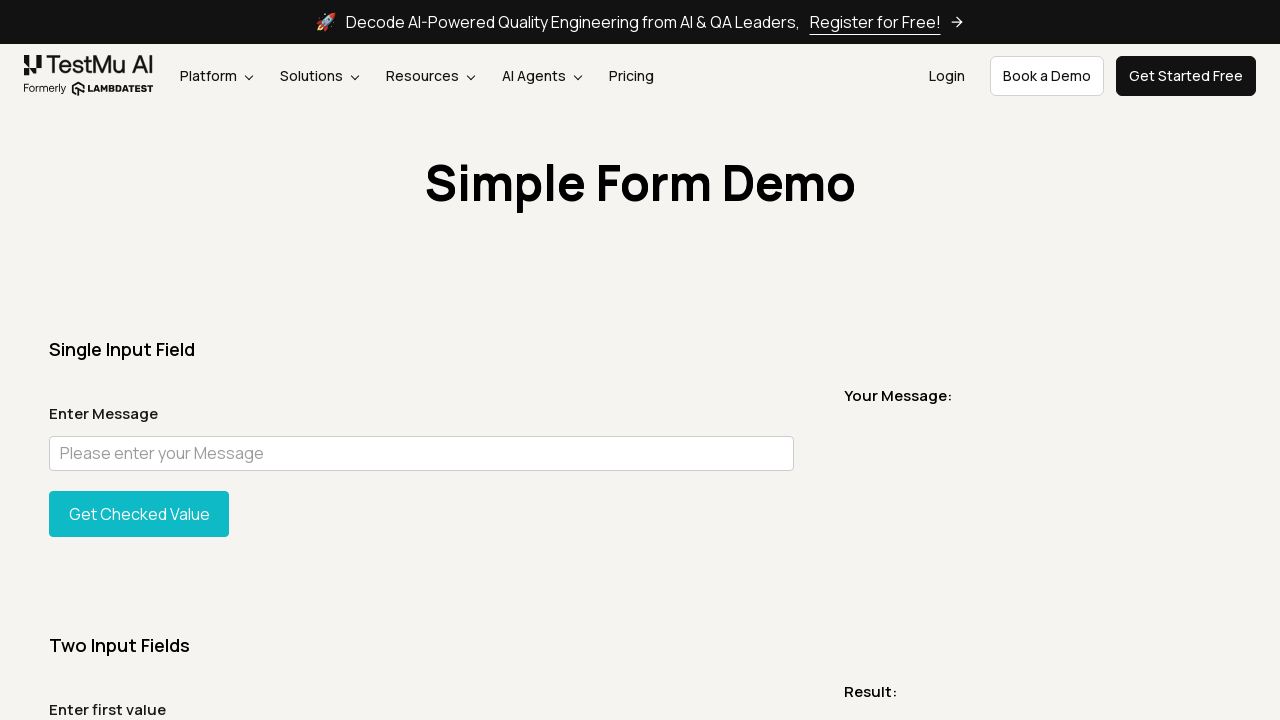

Filled text field with 'This is a test' on #user-message
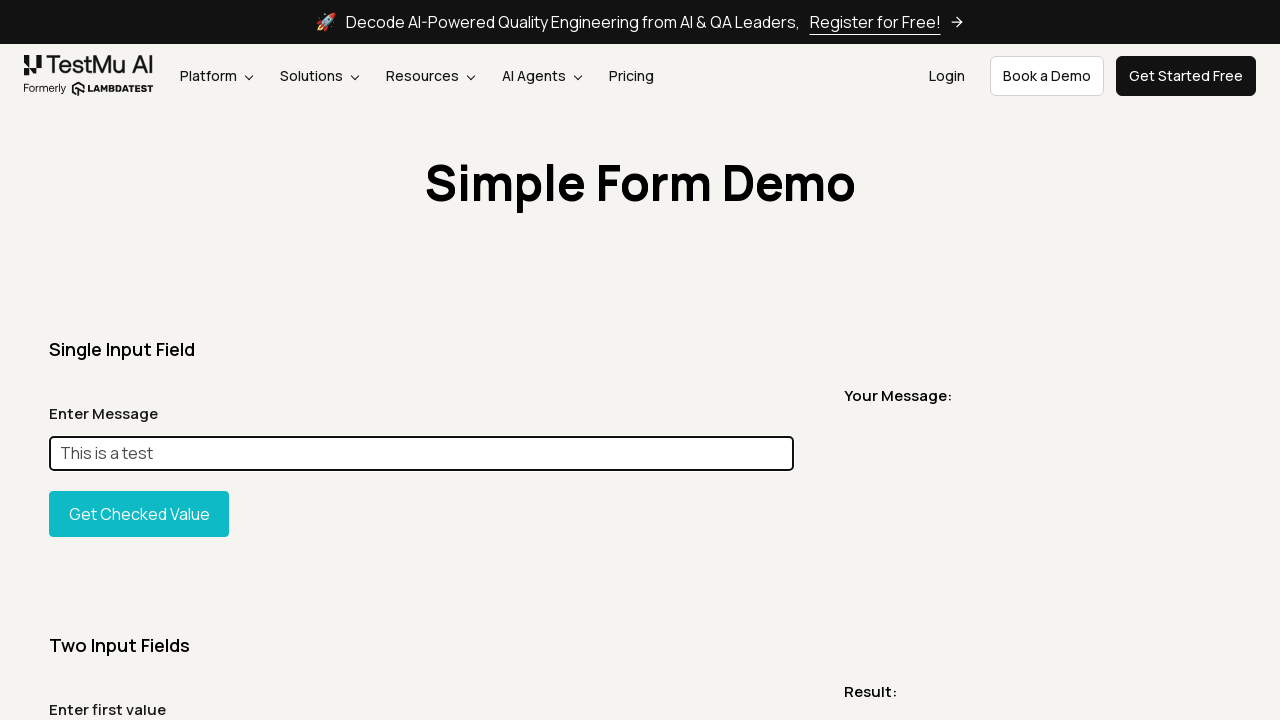

Clicked the 'Show Input' button to display the message at (139, 514) on #showInput
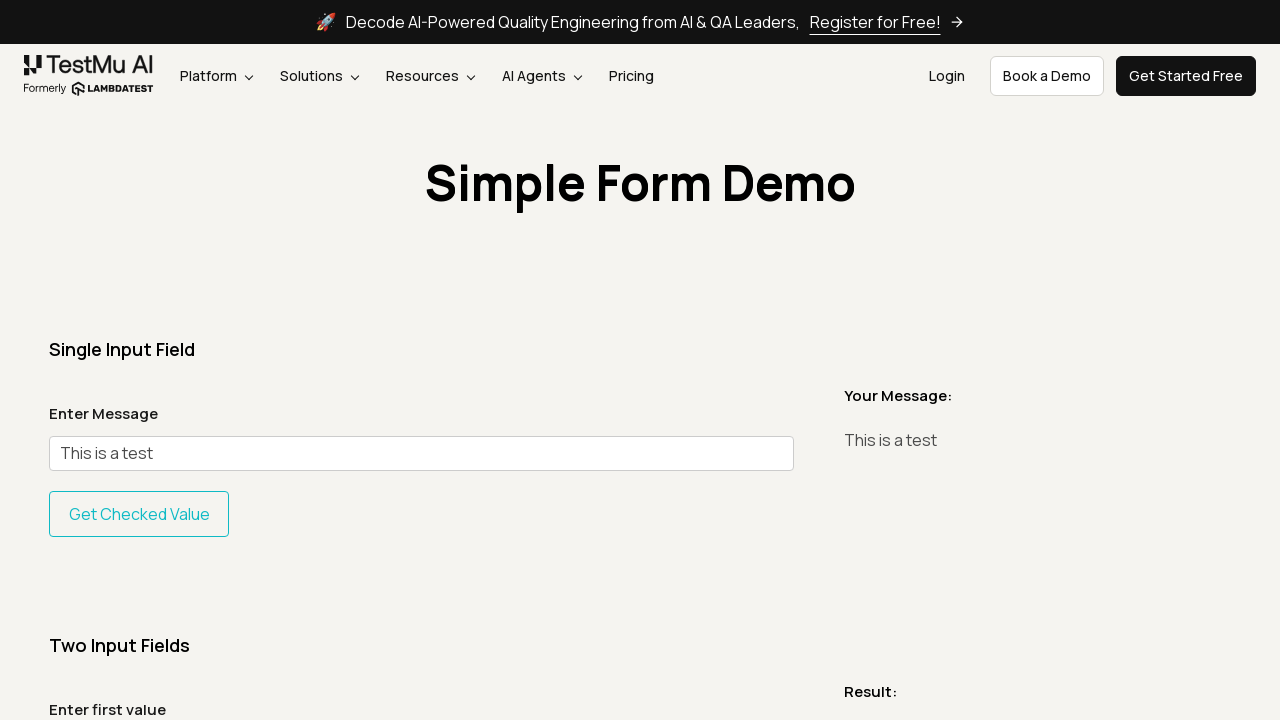

Message element is now visible on the page
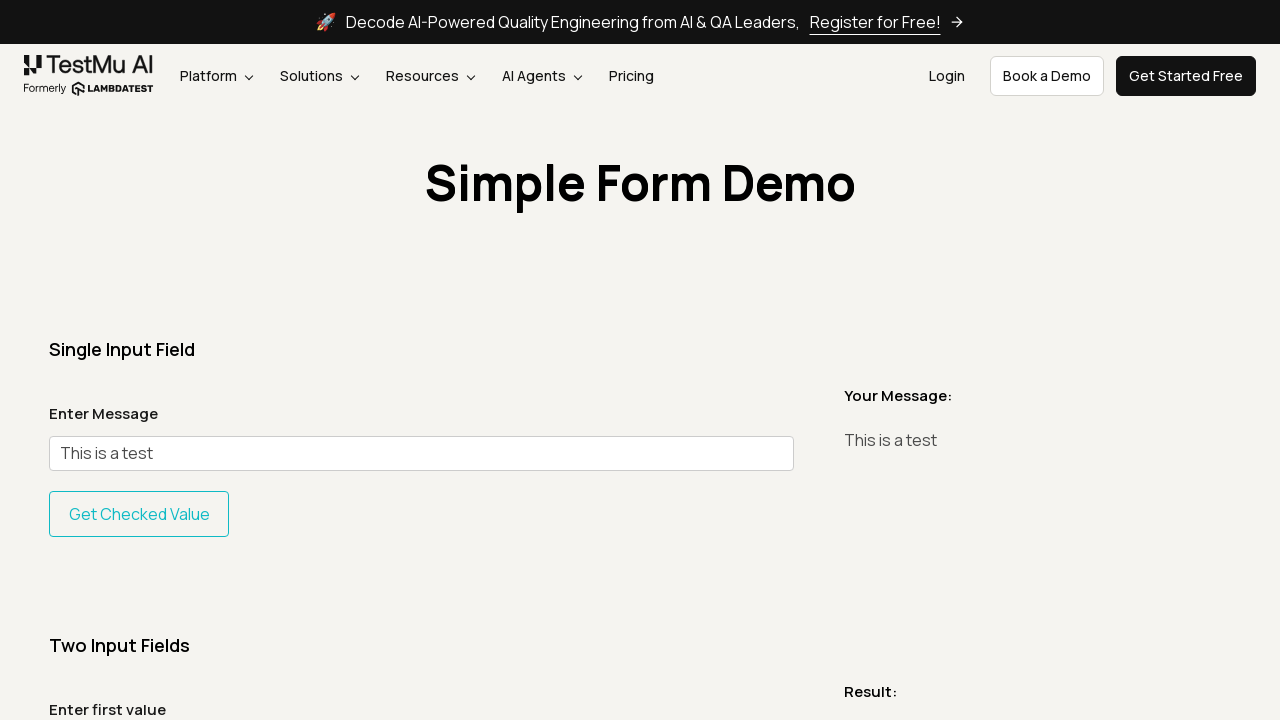

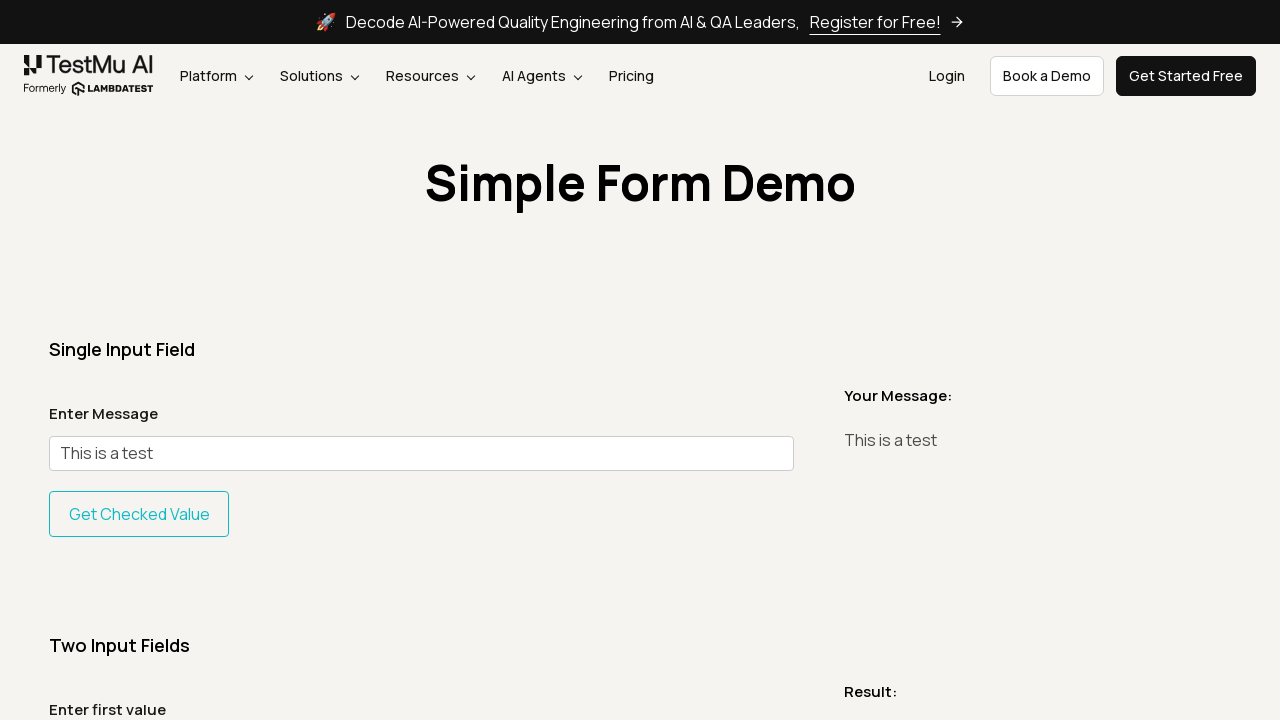